Tests closing an entry advertisement modal popup on a test automation practice site by clicking the close button in the modal footer.

Starting URL: http://the-internet.herokuapp.com/entry_ad

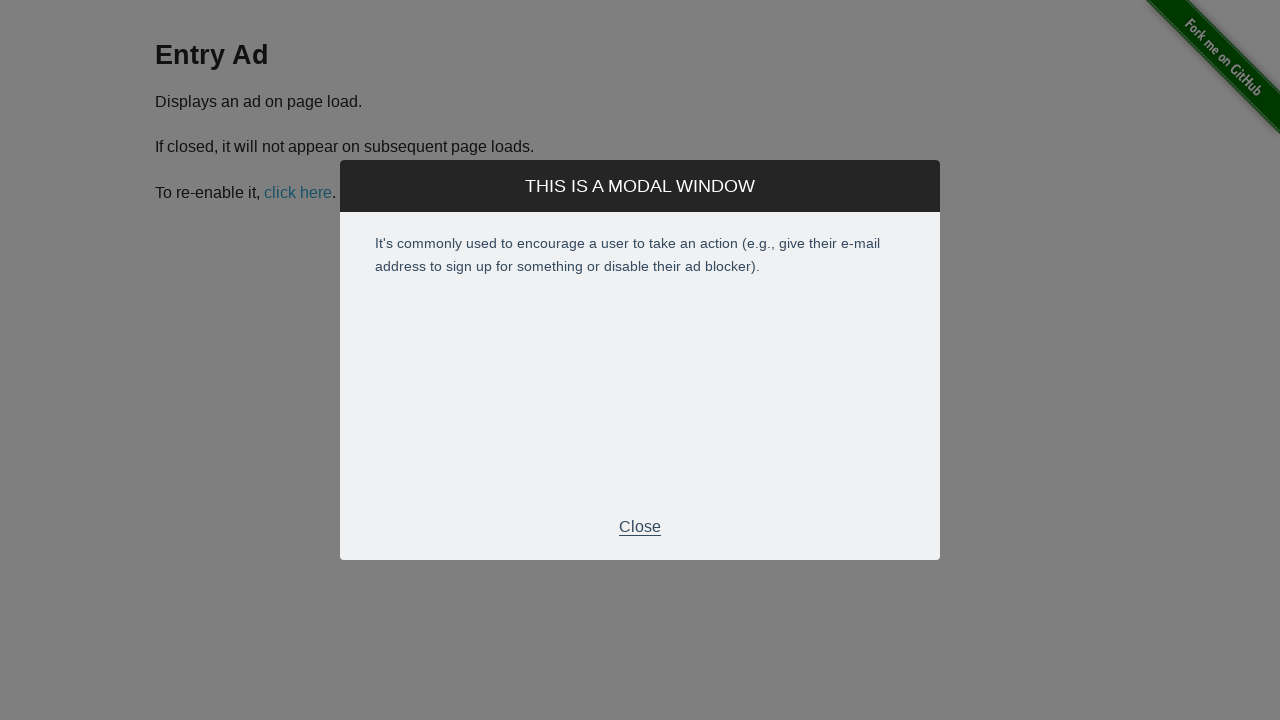

Entry advertisement modal appeared and became visible
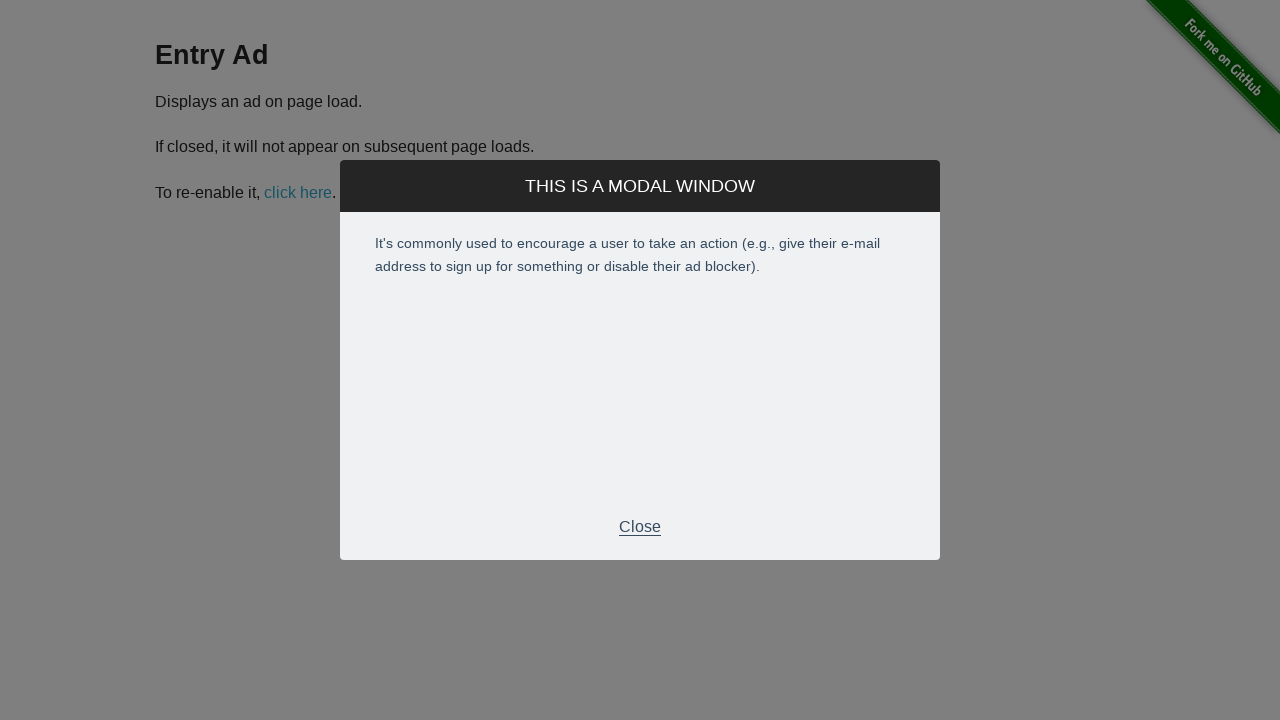

Clicked the close button in the modal footer to dismiss the entry advertisement at (640, 527) on div.modal-footer p
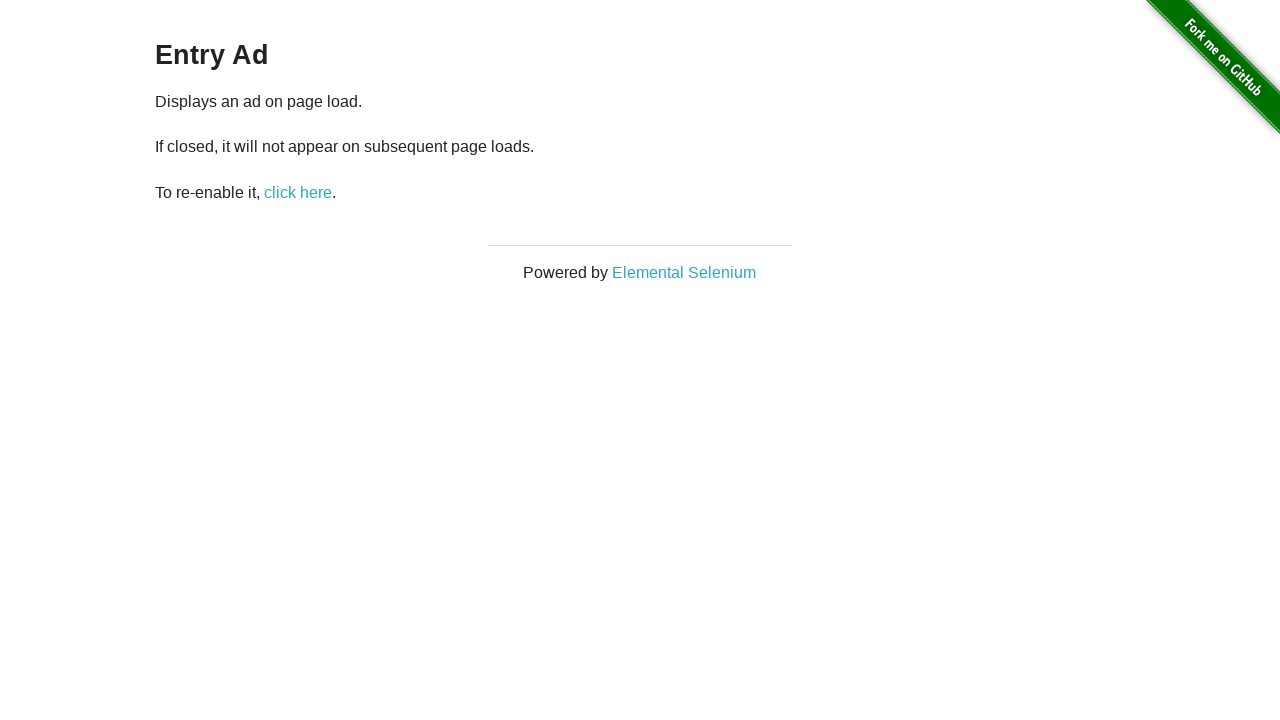

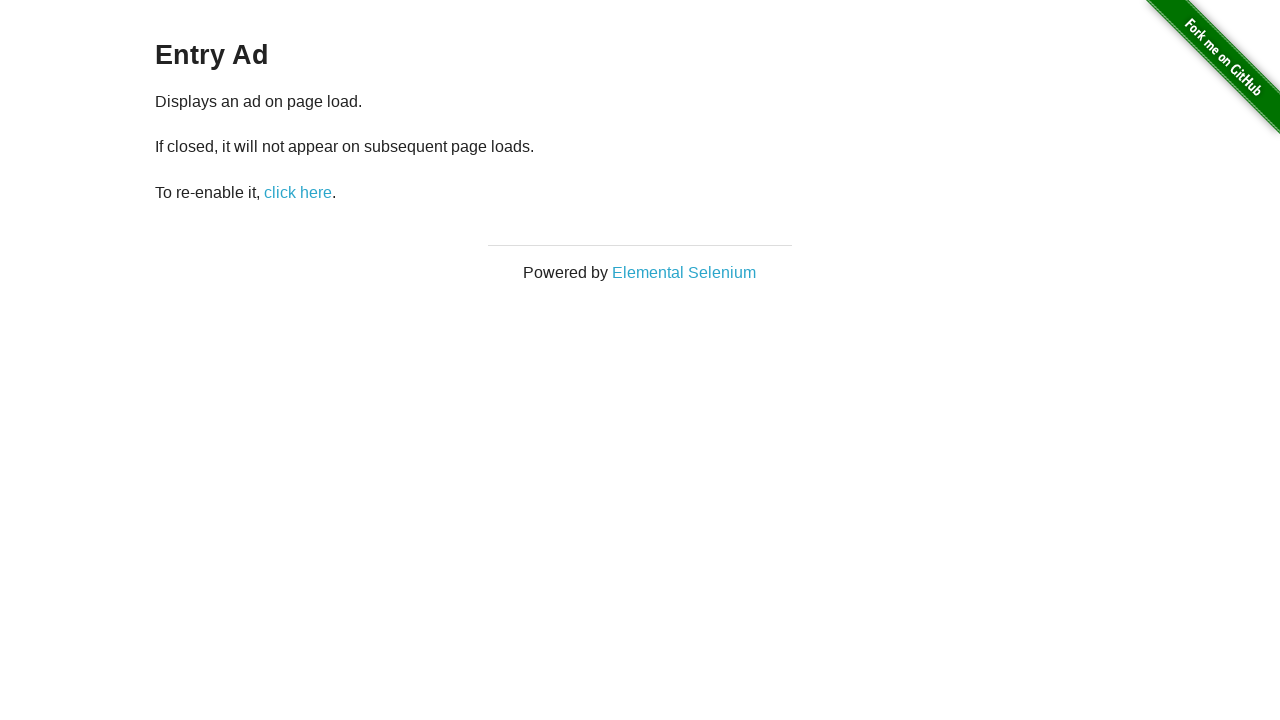